Tests window management by getting initial window size and position, maximizing the window, and verifying the dimensions changed

Starting URL: https://bonigarcia.dev/selenium-webdriver-java/

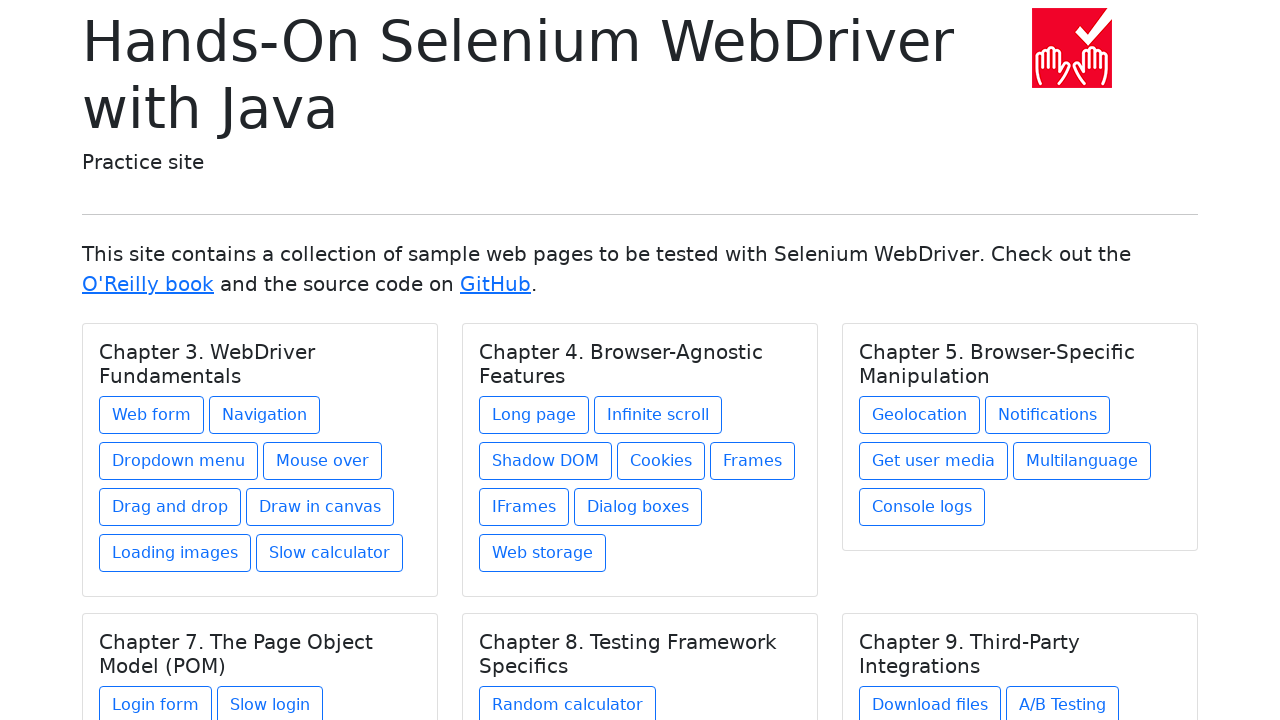

Navigated to test page
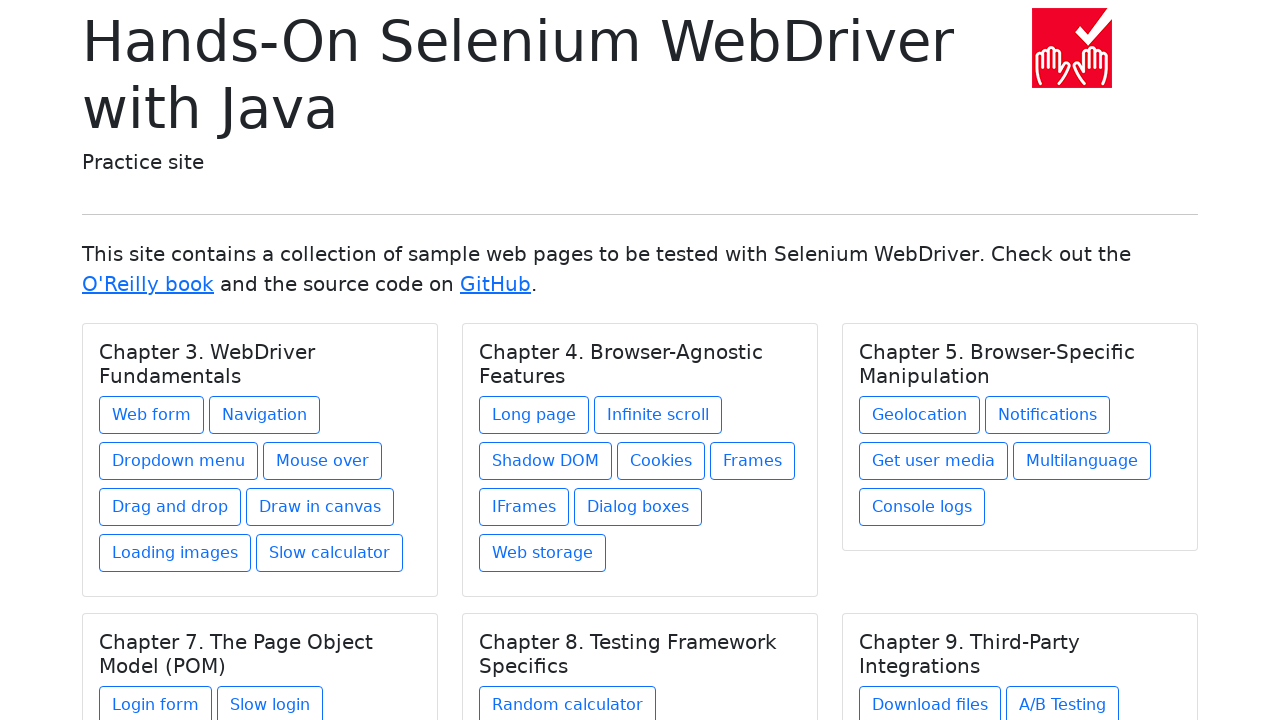

Got initial window size: {'width': 1280, 'height': 720}
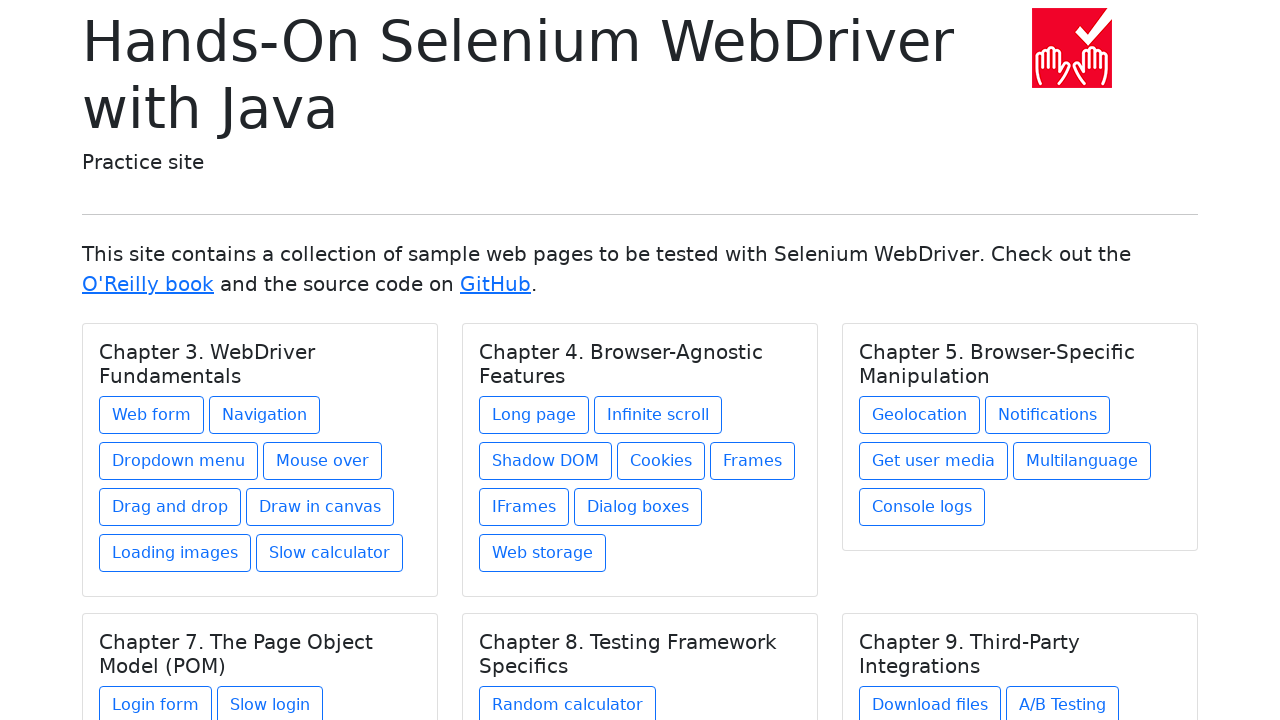

Maximized window by setting viewport to 1920x1080
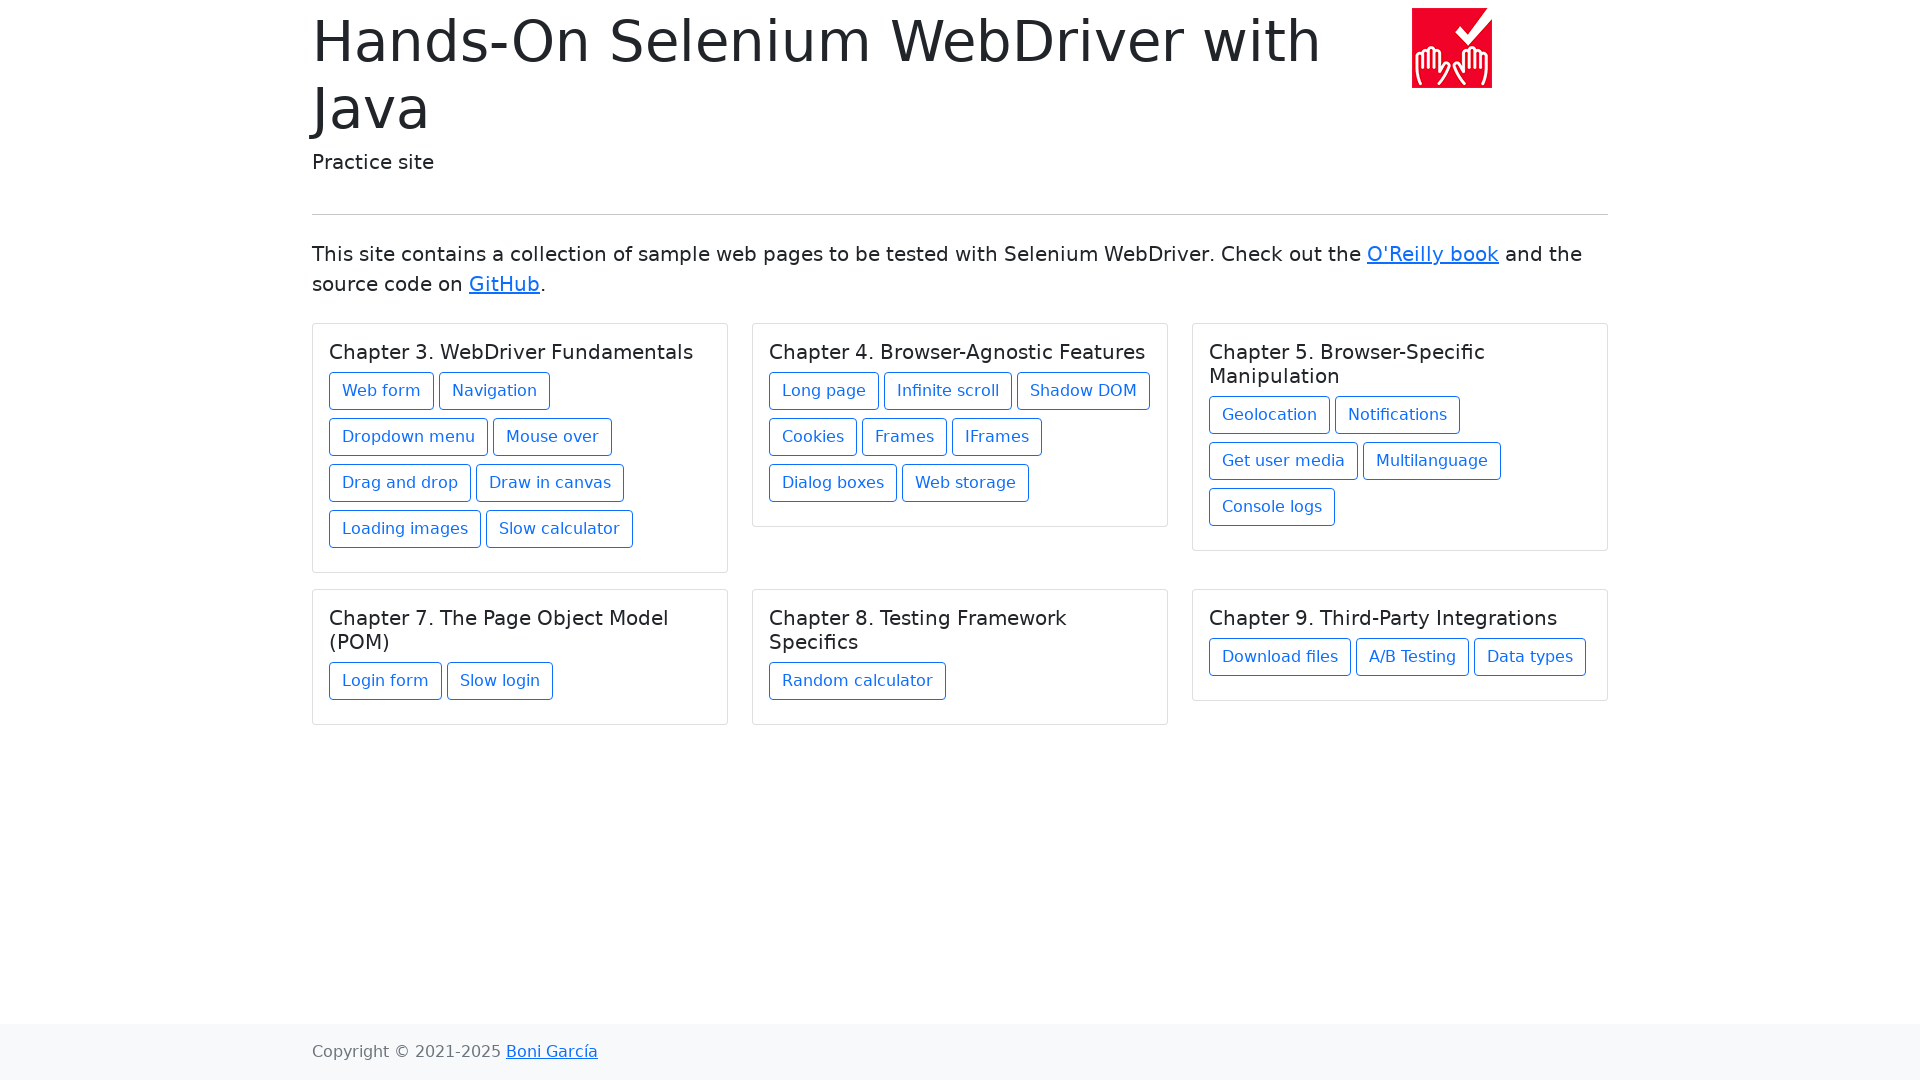

Got maximized window size: {'width': 1920, 'height': 1080}
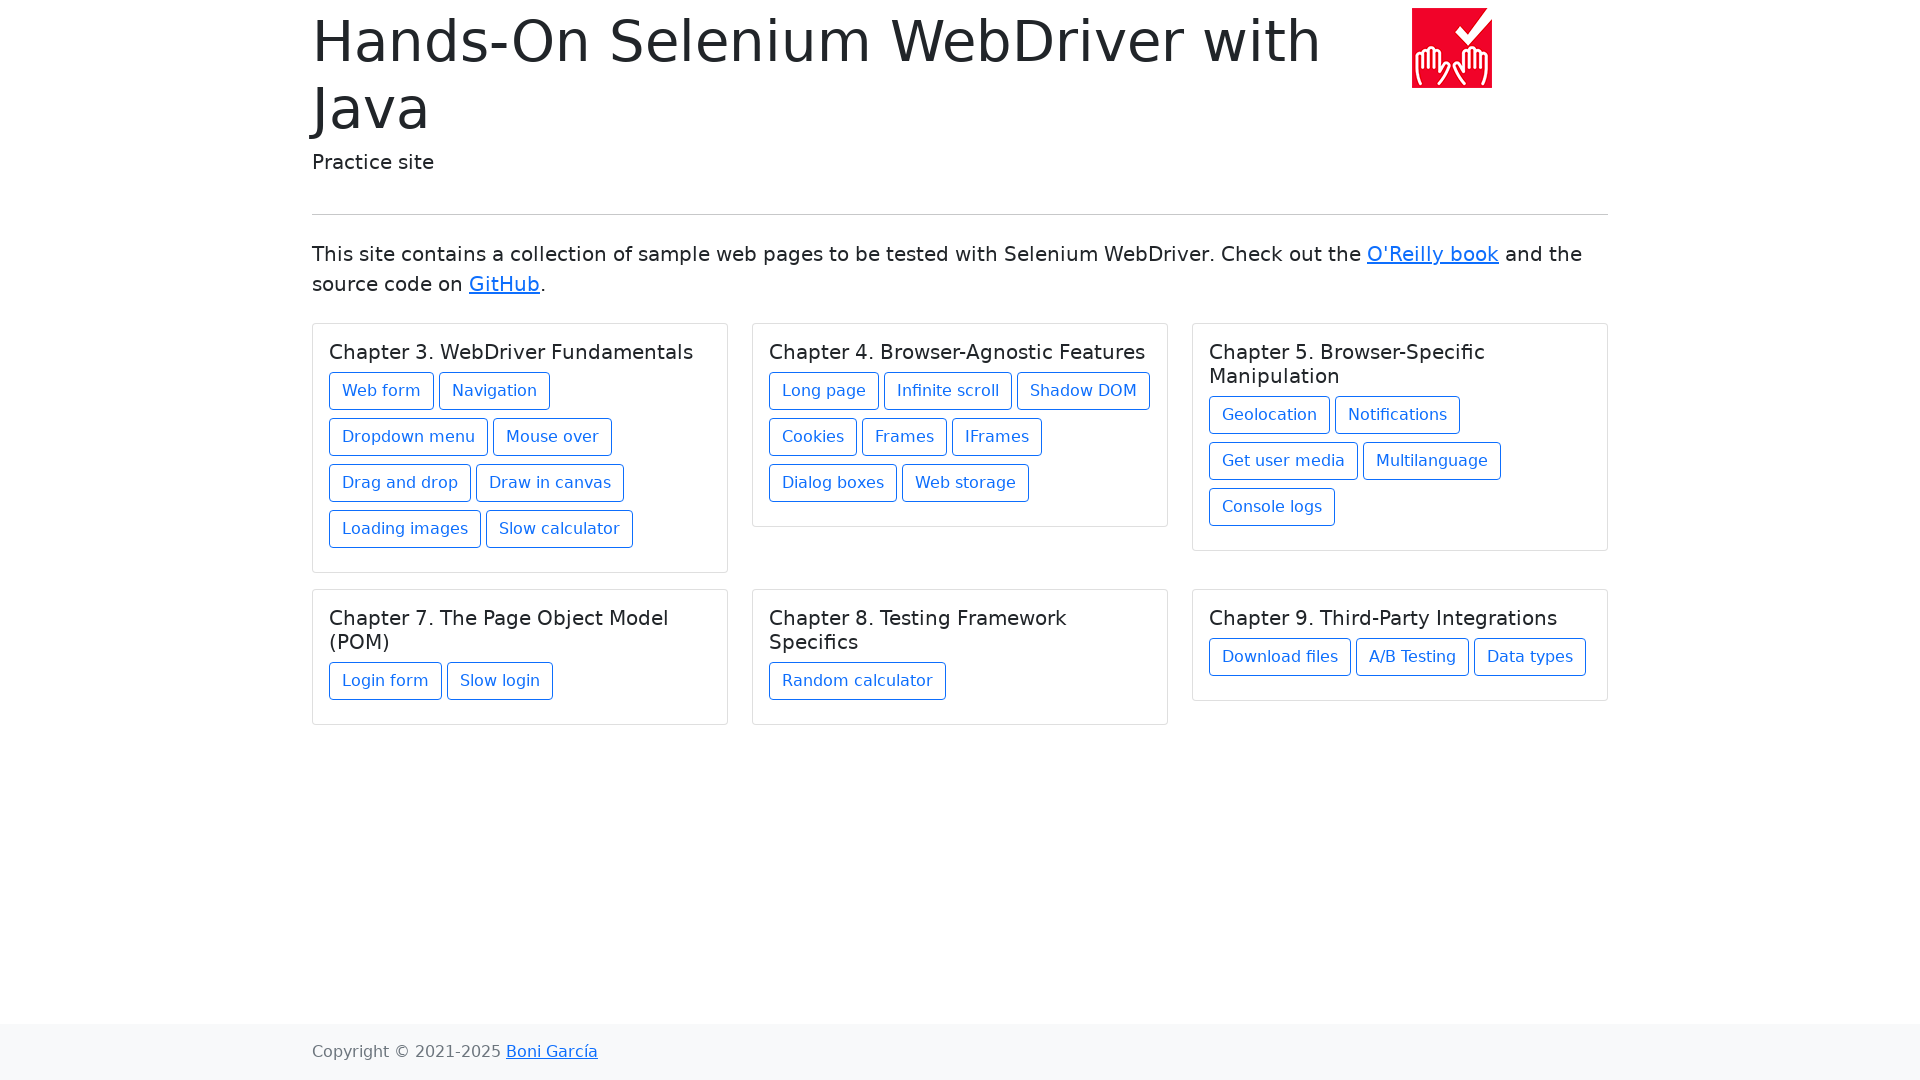

Verified window dimensions changed after maximization
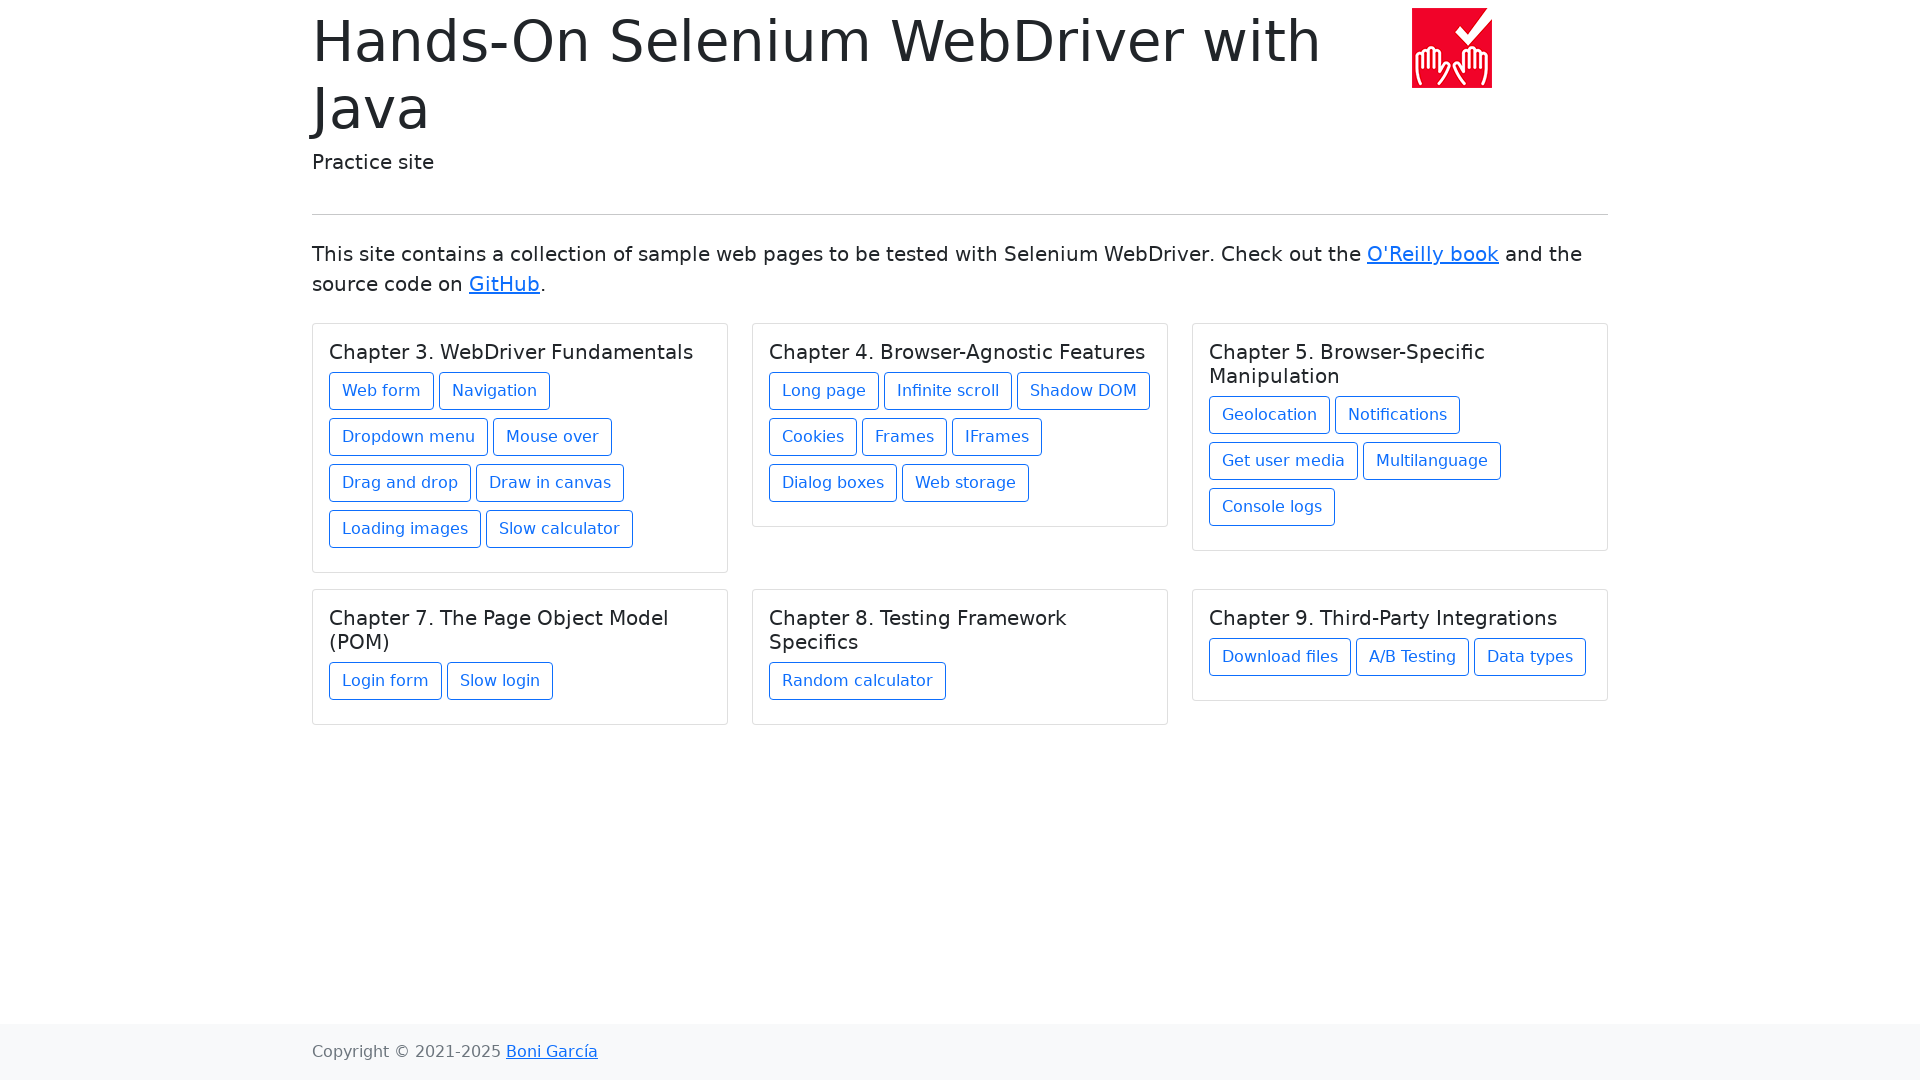

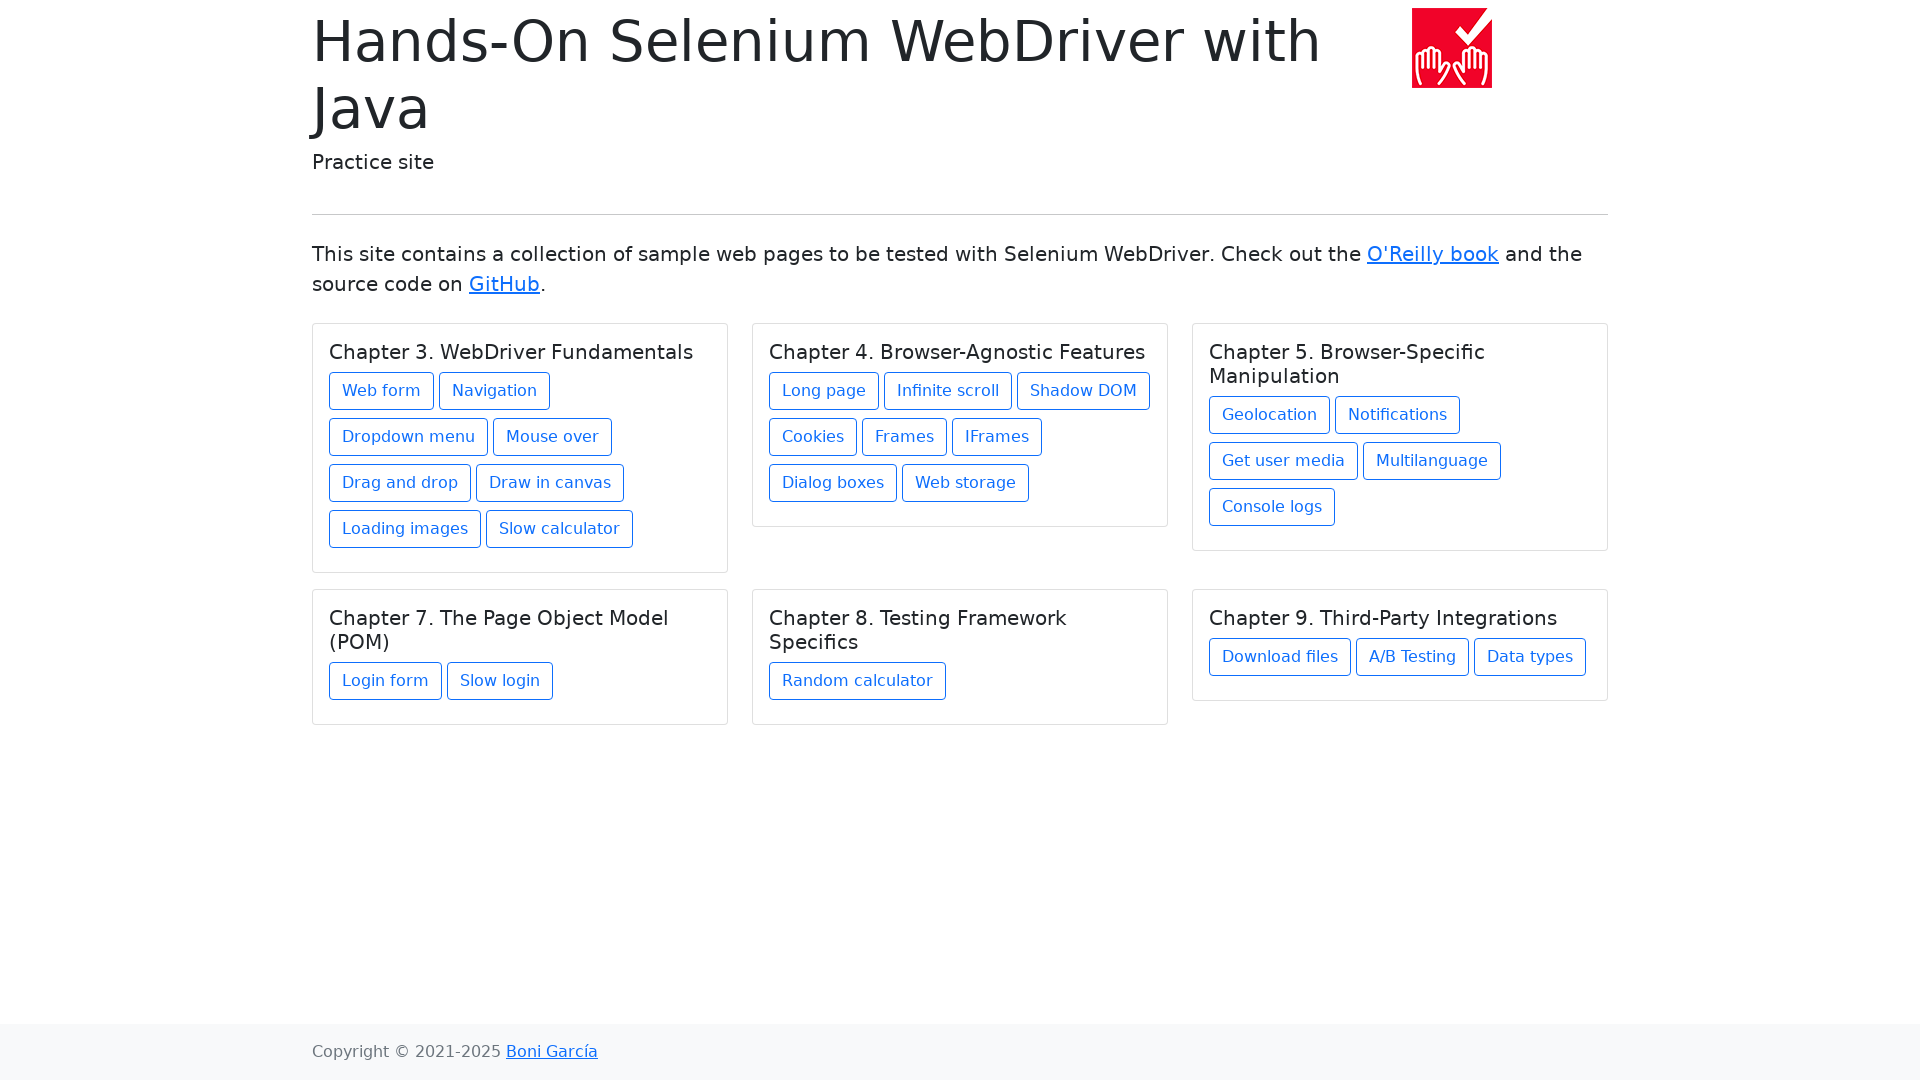